Tests that pressing Escape cancels edits on a todo item

Starting URL: https://demo.playwright.dev/todomvc

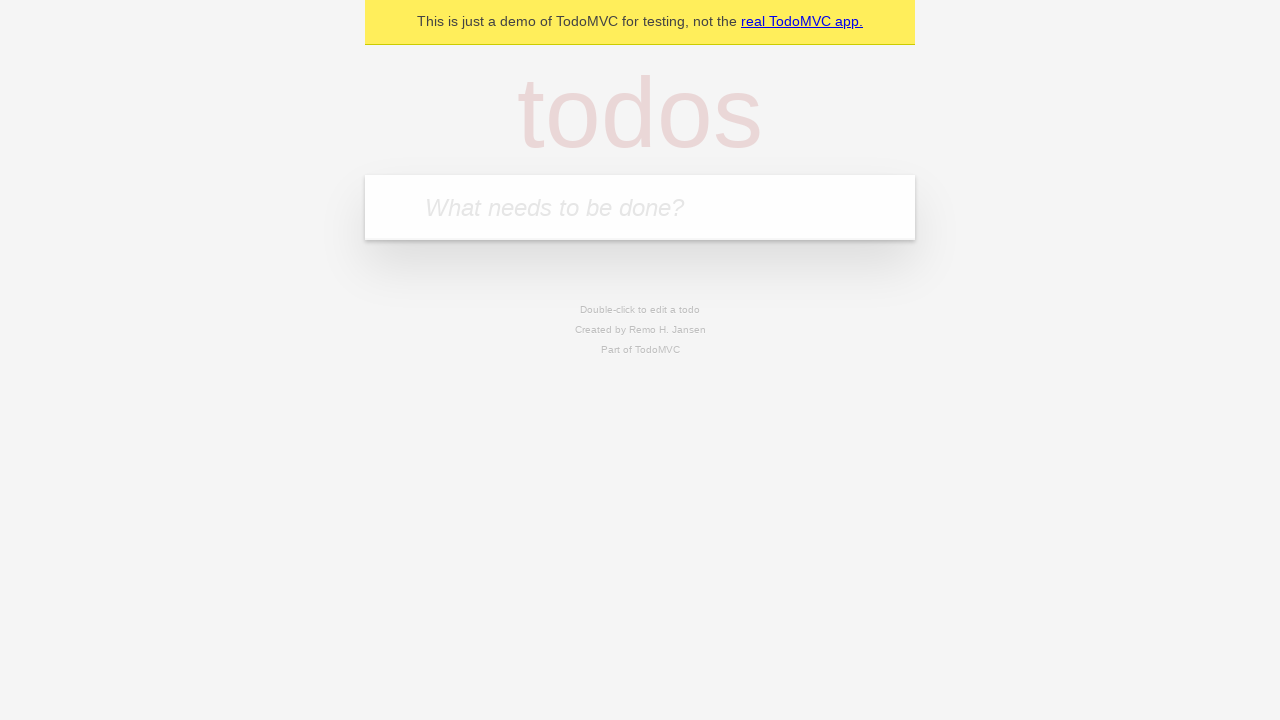

Filled new todo field with 'buy some cheese' on .new-todo
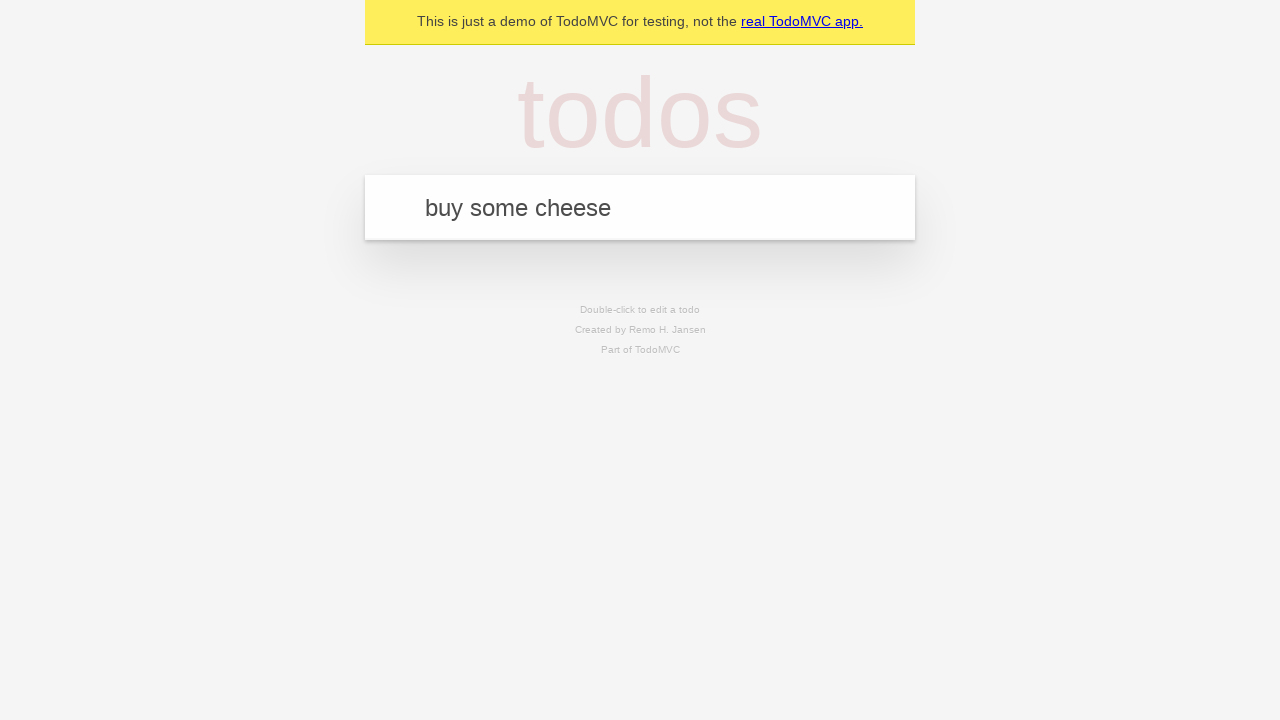

Pressed Enter to add first todo item on .new-todo
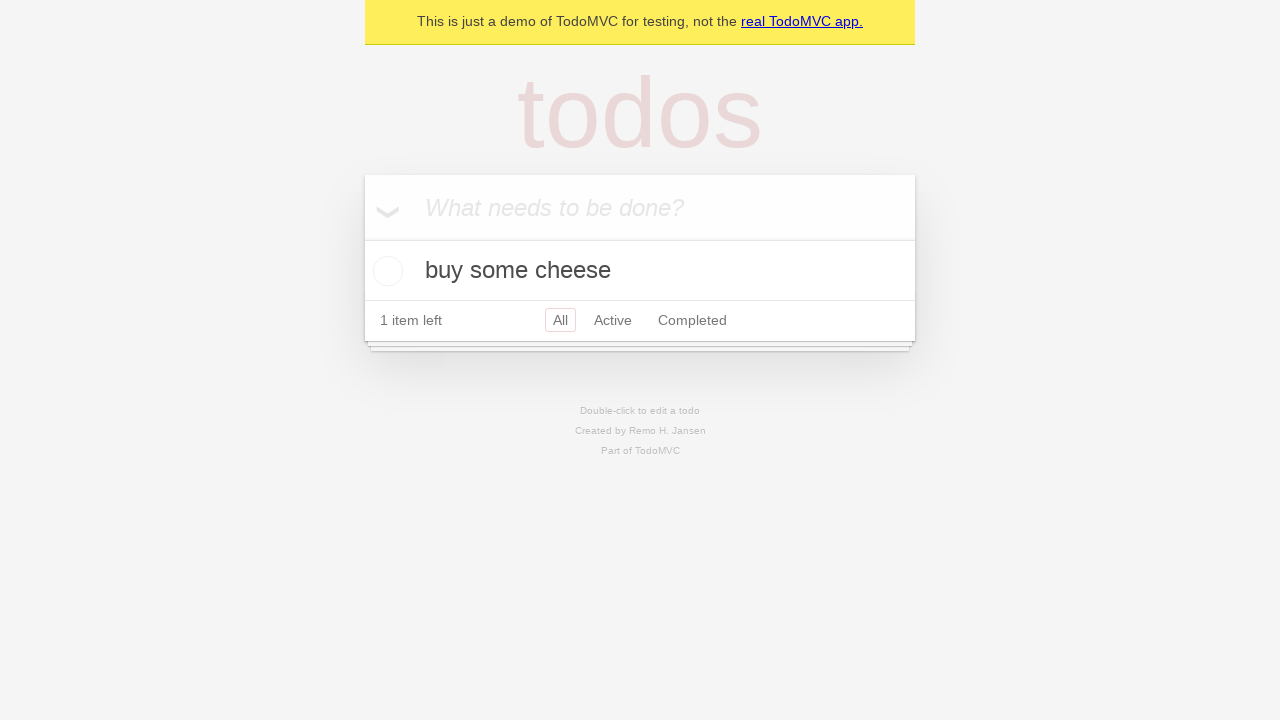

Filled new todo field with 'feed the cat' on .new-todo
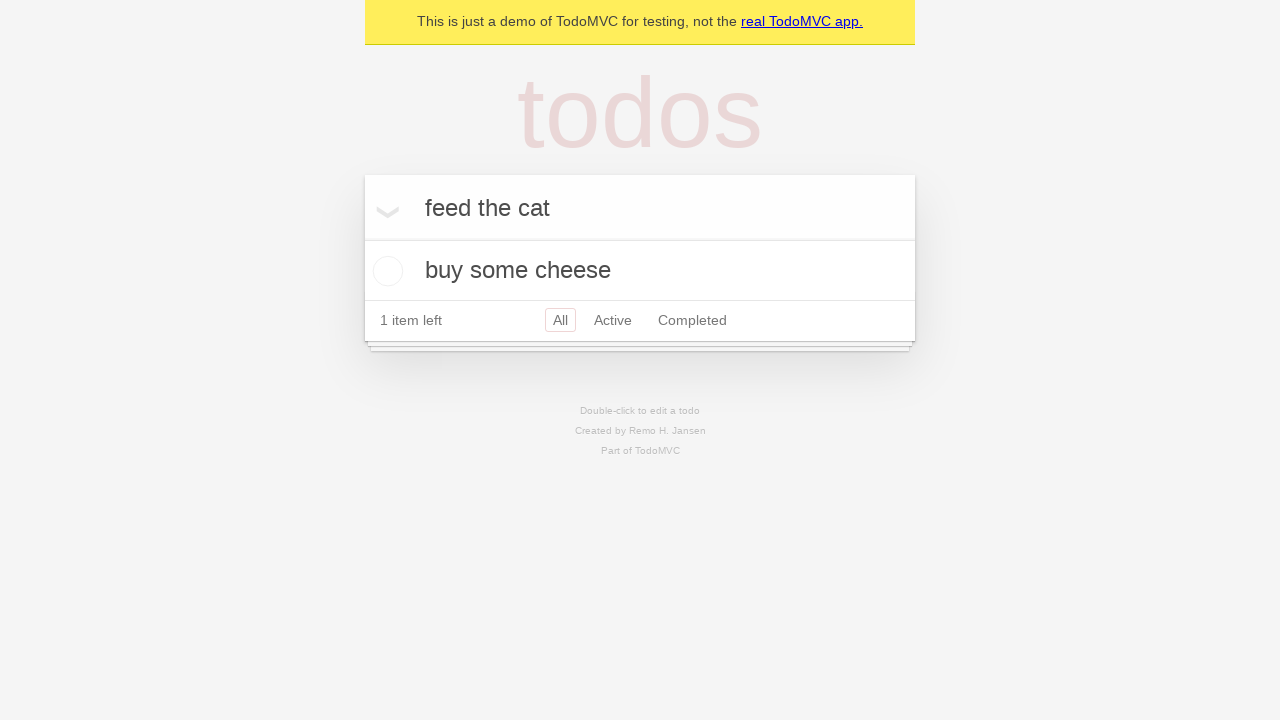

Pressed Enter to add second todo item on .new-todo
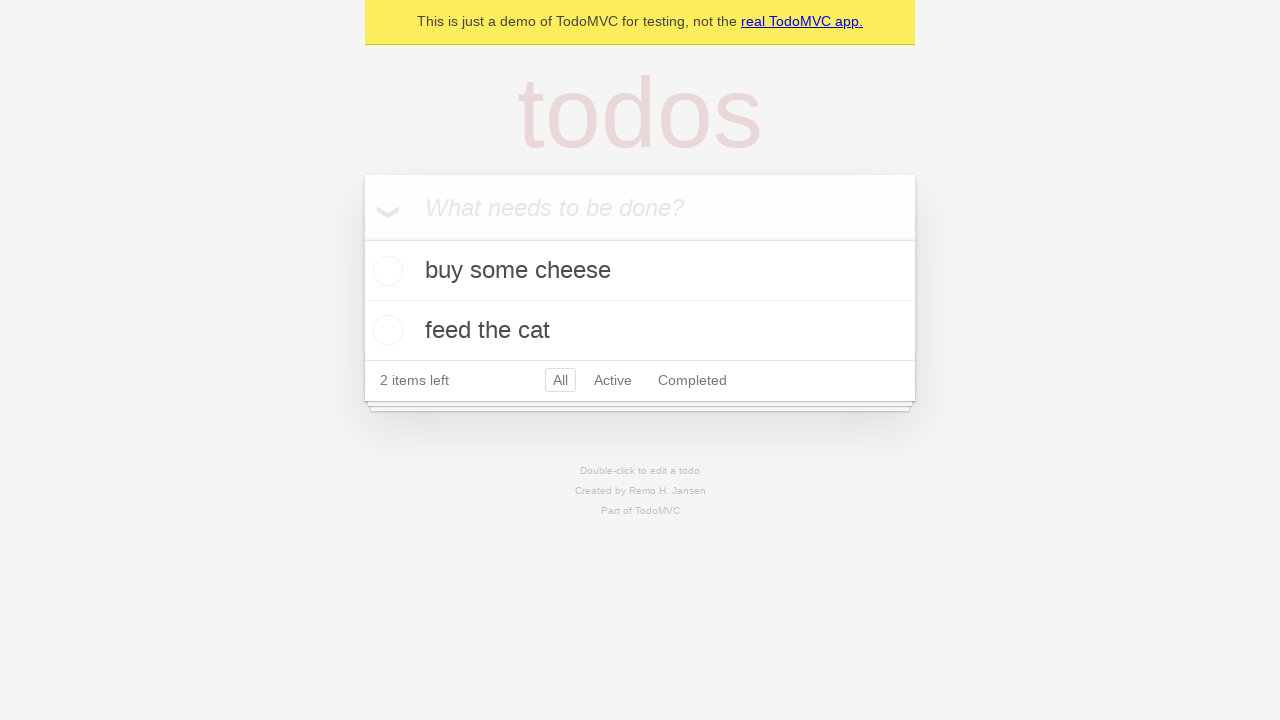

Filled new todo field with 'book a doctors appointment' on .new-todo
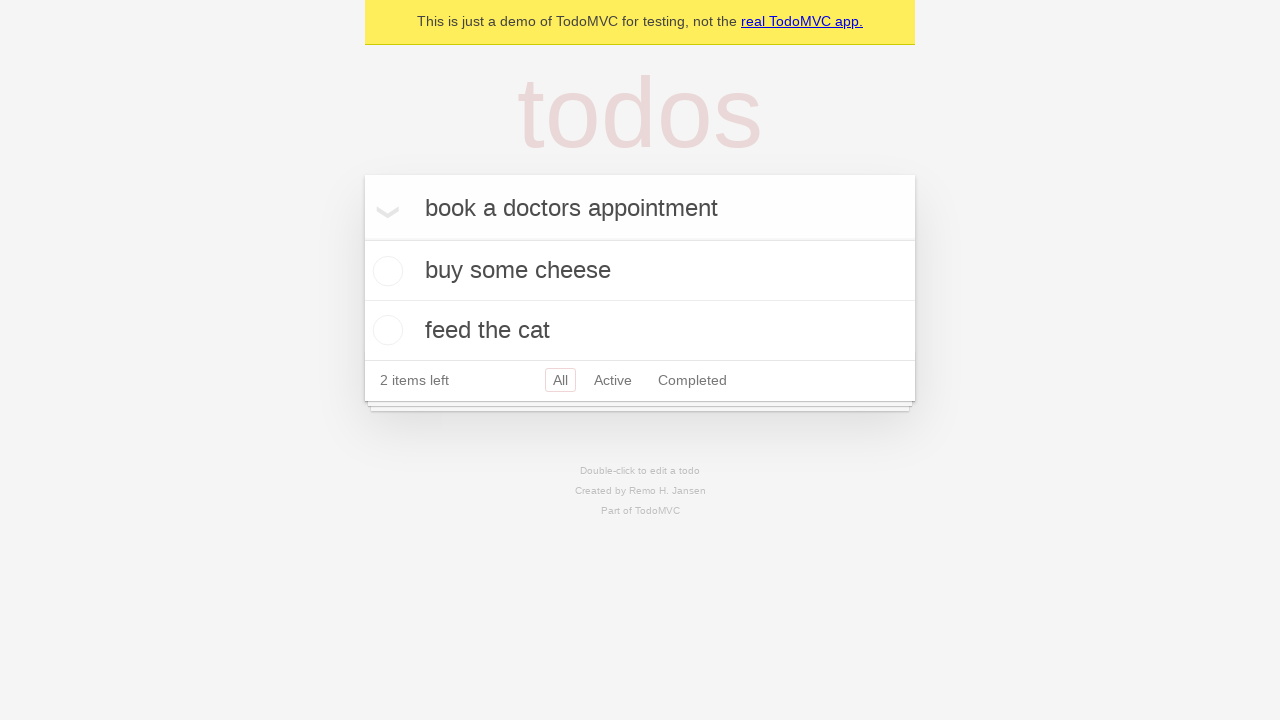

Pressed Enter to add third todo item on .new-todo
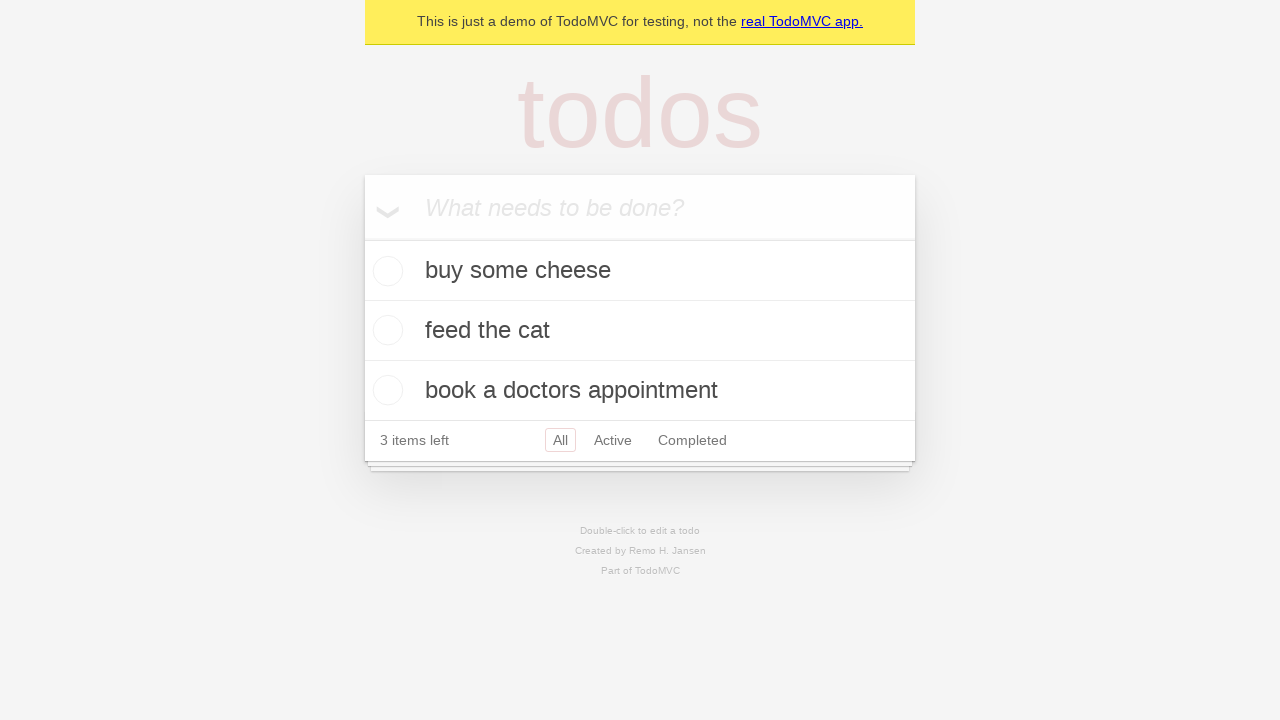

Located all todo items in the list
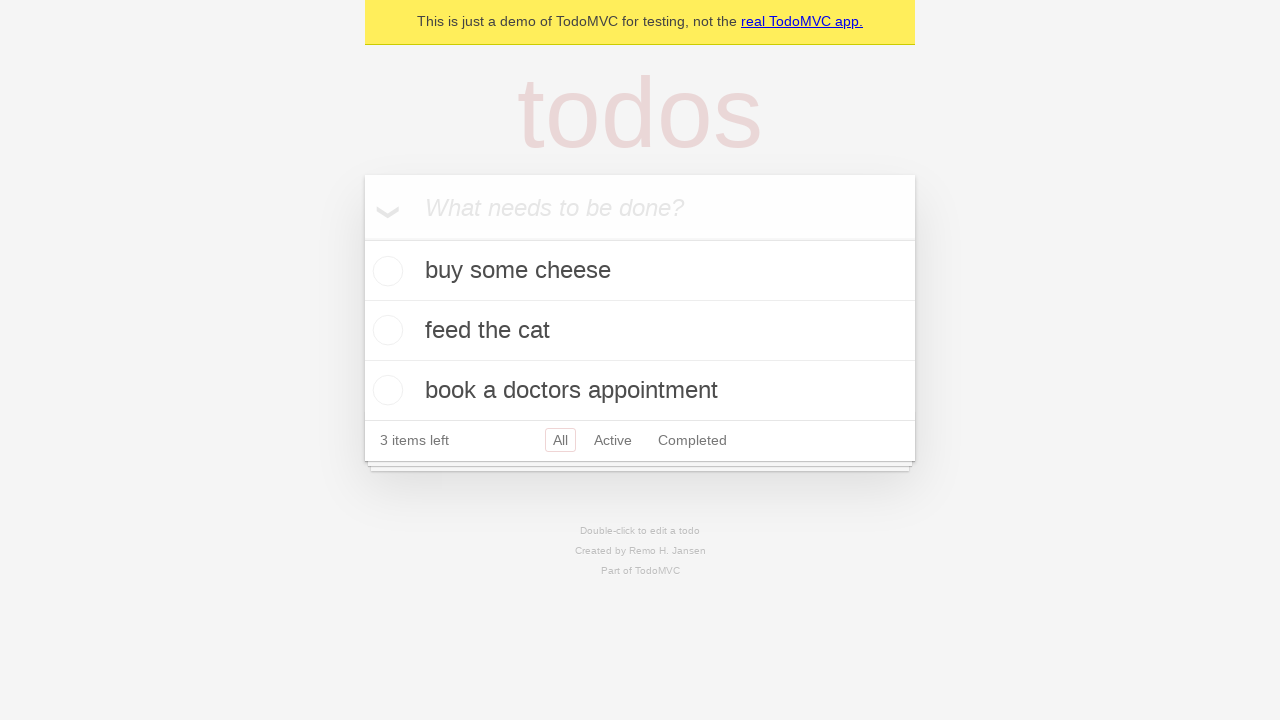

Double-clicked on the second todo item to enter edit mode at (640, 331) on .todo-list li >> nth=1
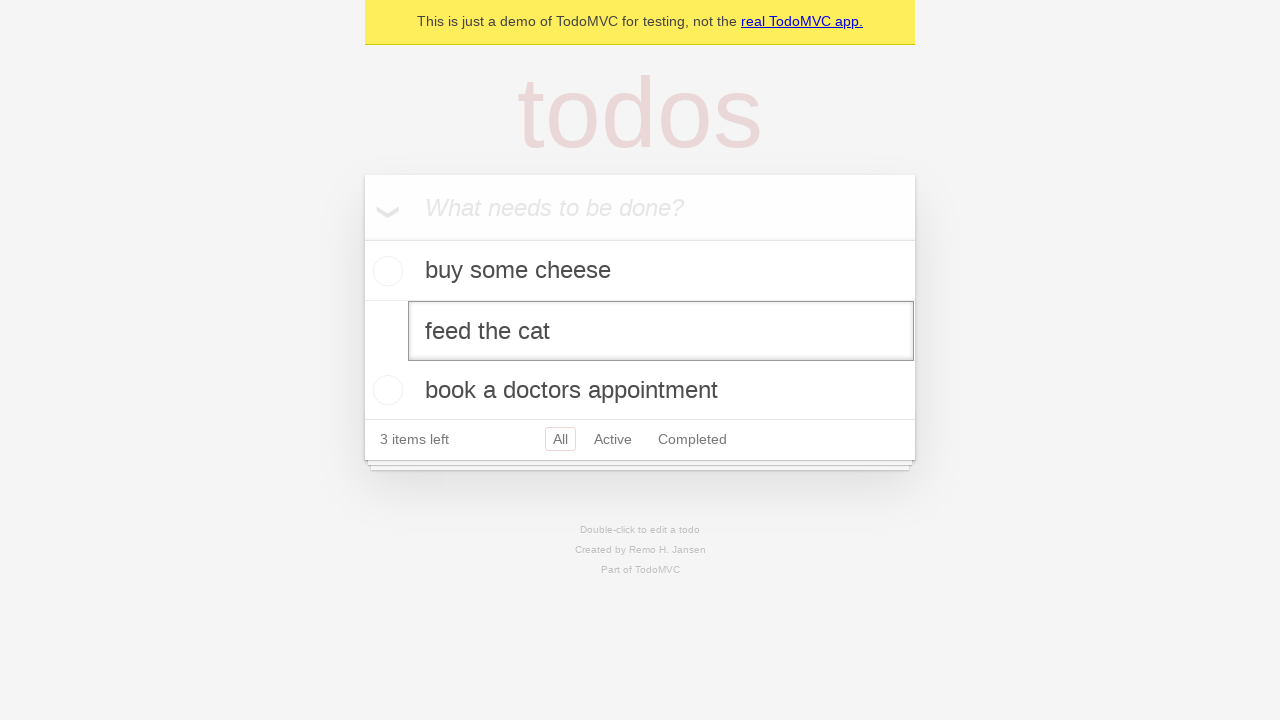

Pressed Escape key to cancel the edit on .todo-list li >> nth=1 >> .edit
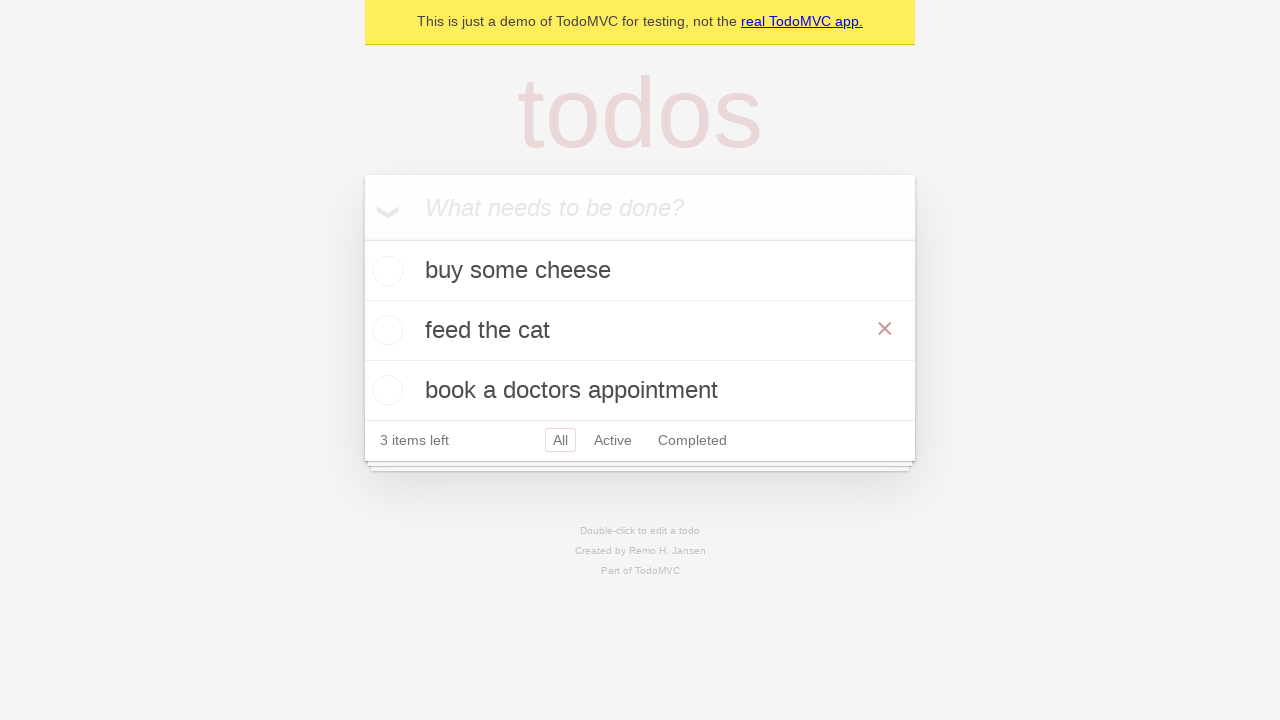

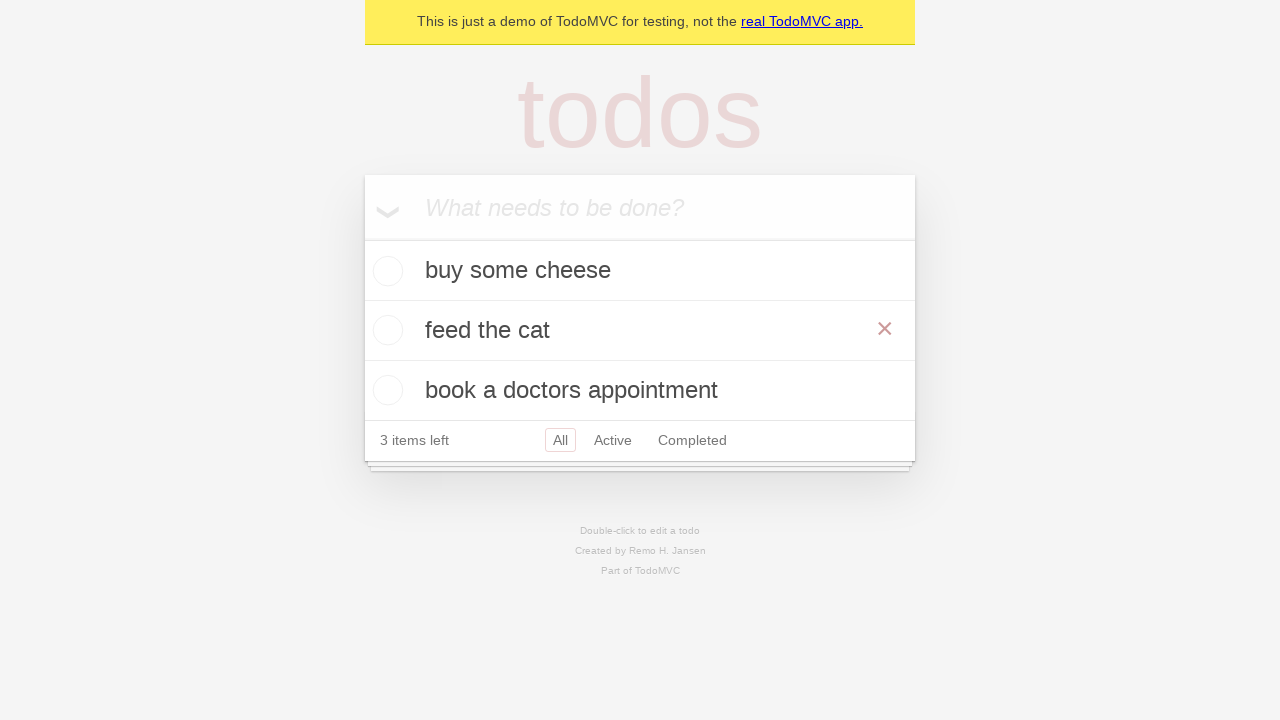